Tests interaction with radio buttons and checkboxes on a form by selecting a radio button and checking multiple checkboxes

Starting URL: https://www.hyrtutorials.com/p/basic-controls.html

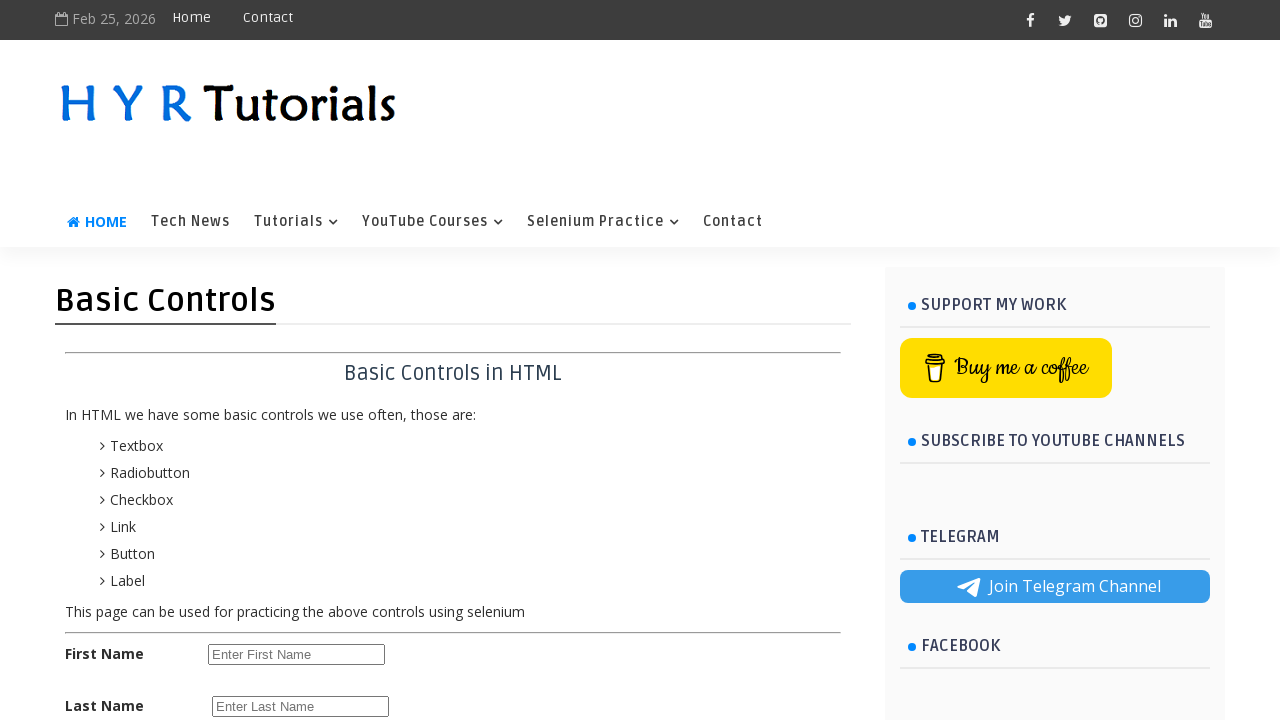

Clicked the second radio button at (286, 360) on (//input[@type='radio'])[2]
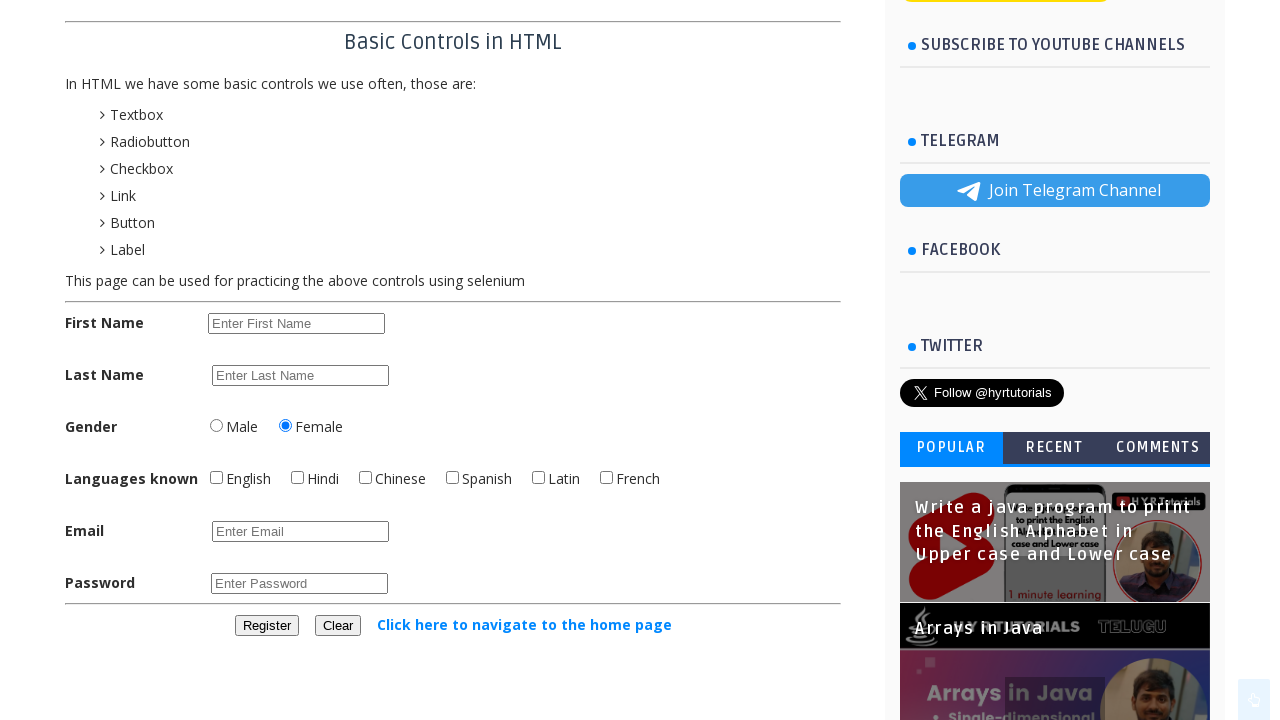

Waited 2 seconds after radio button selection
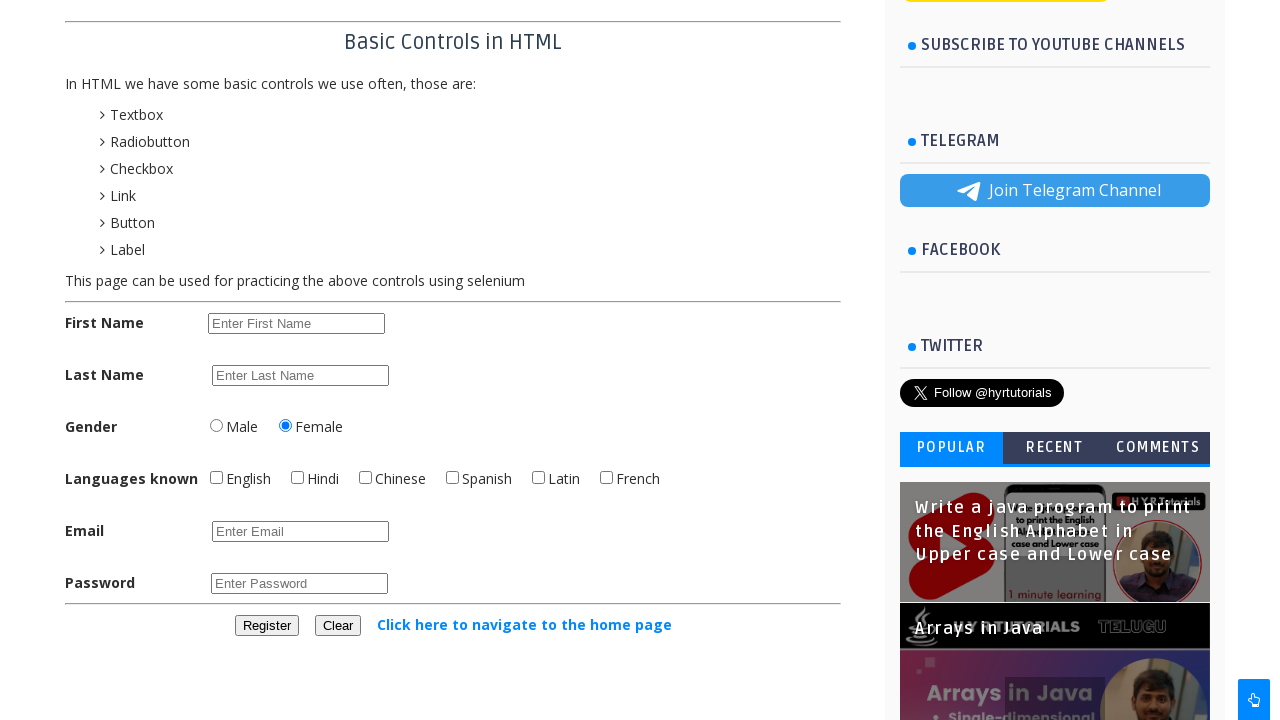

Clicked English checkbox at (216, 478) on #englishchbx
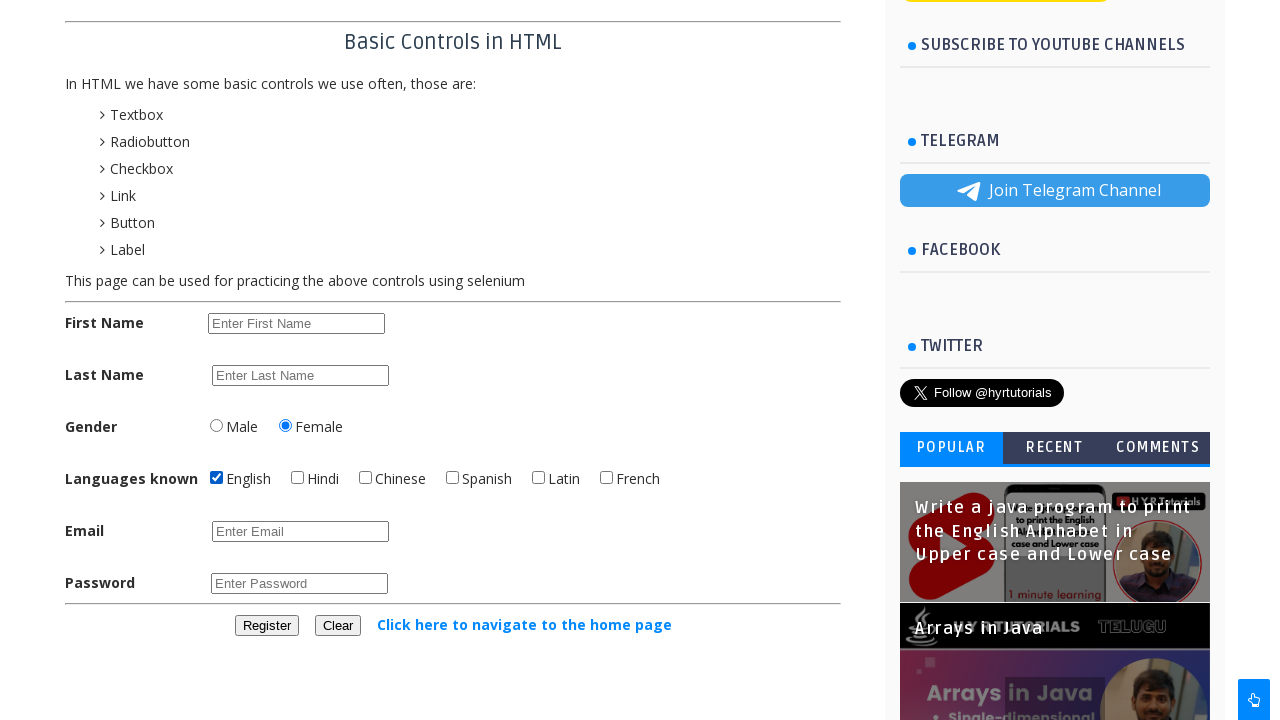

Waited 2 seconds after English checkbox selection
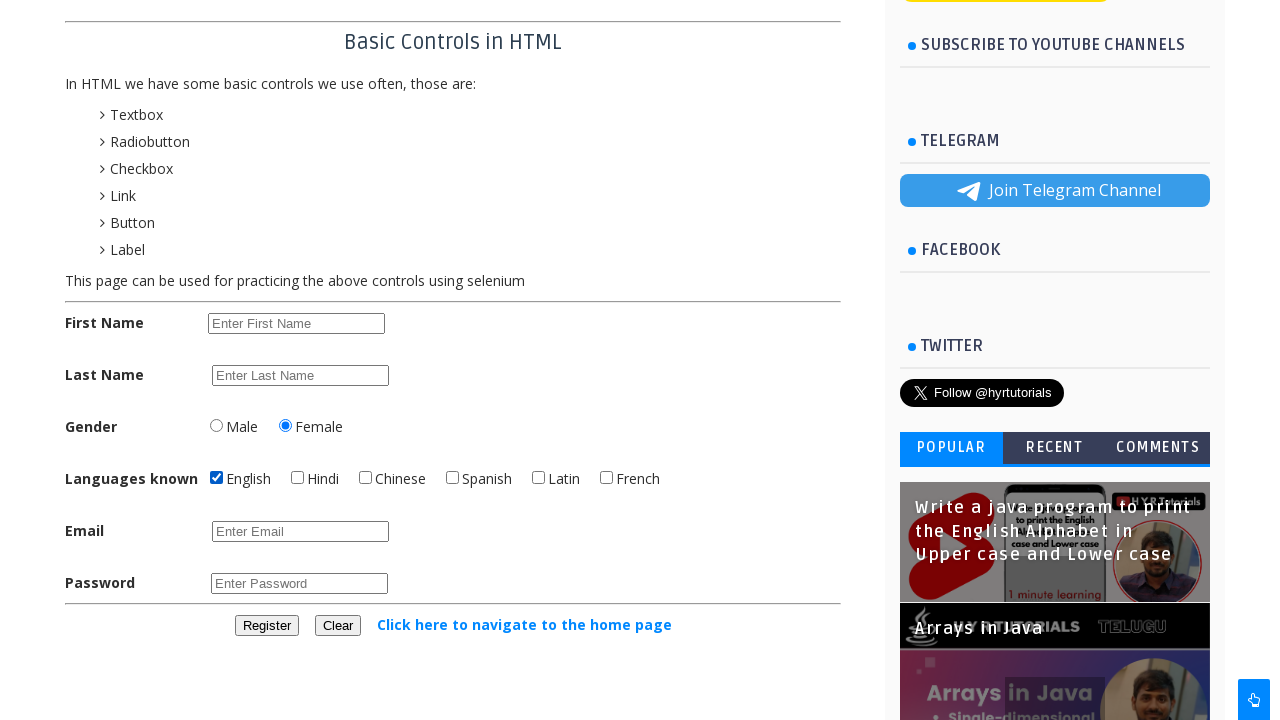

Clicked Hindi checkbox at (298, 478) on #hindichbx
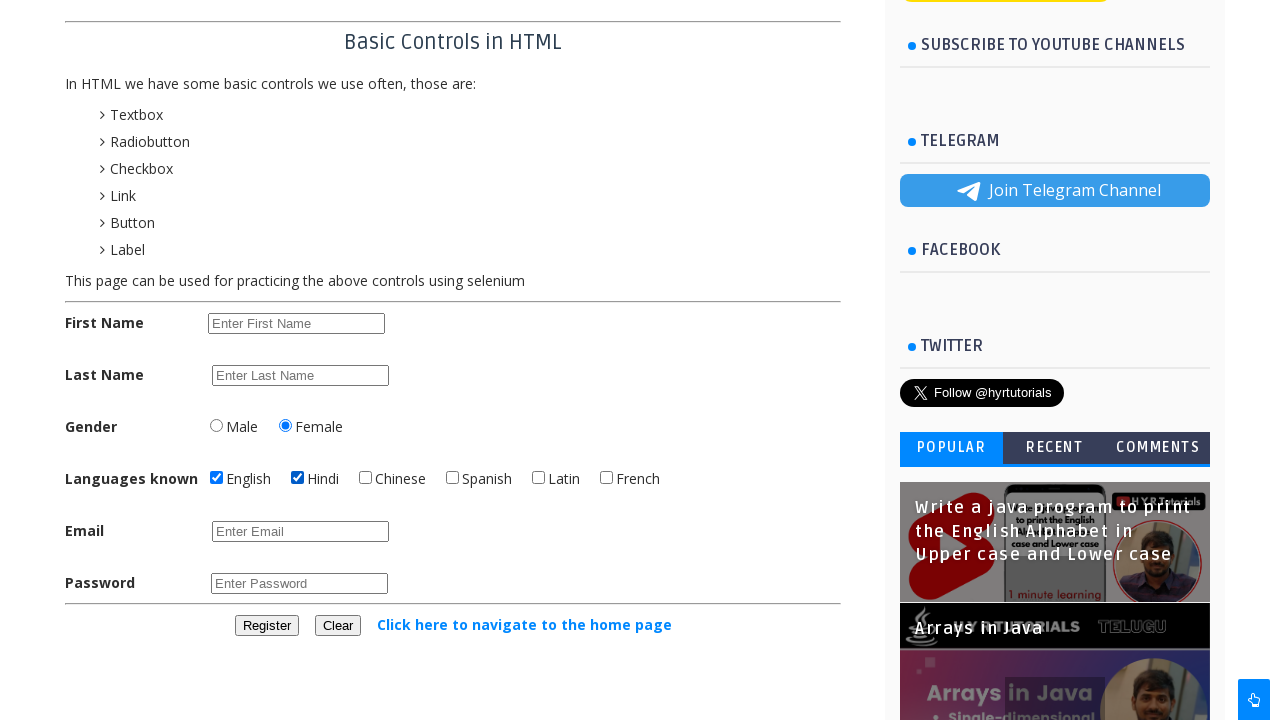

Waited 2 seconds after Hindi checkbox selection
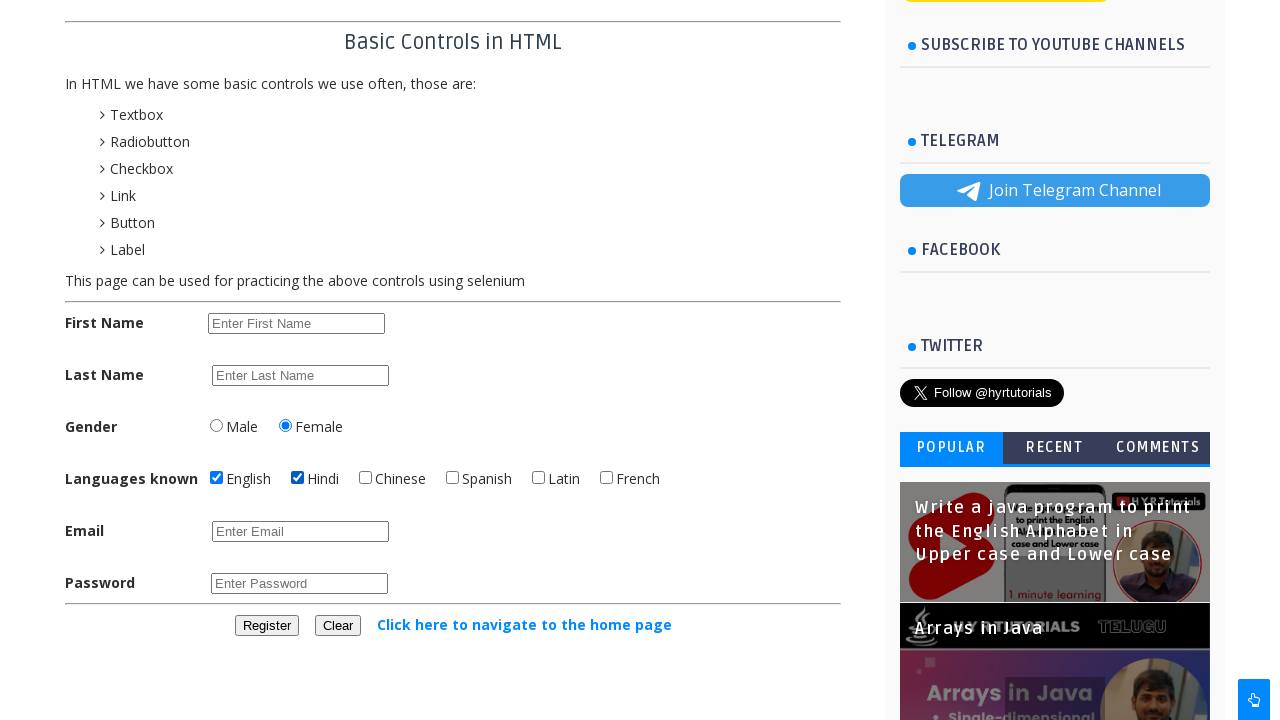

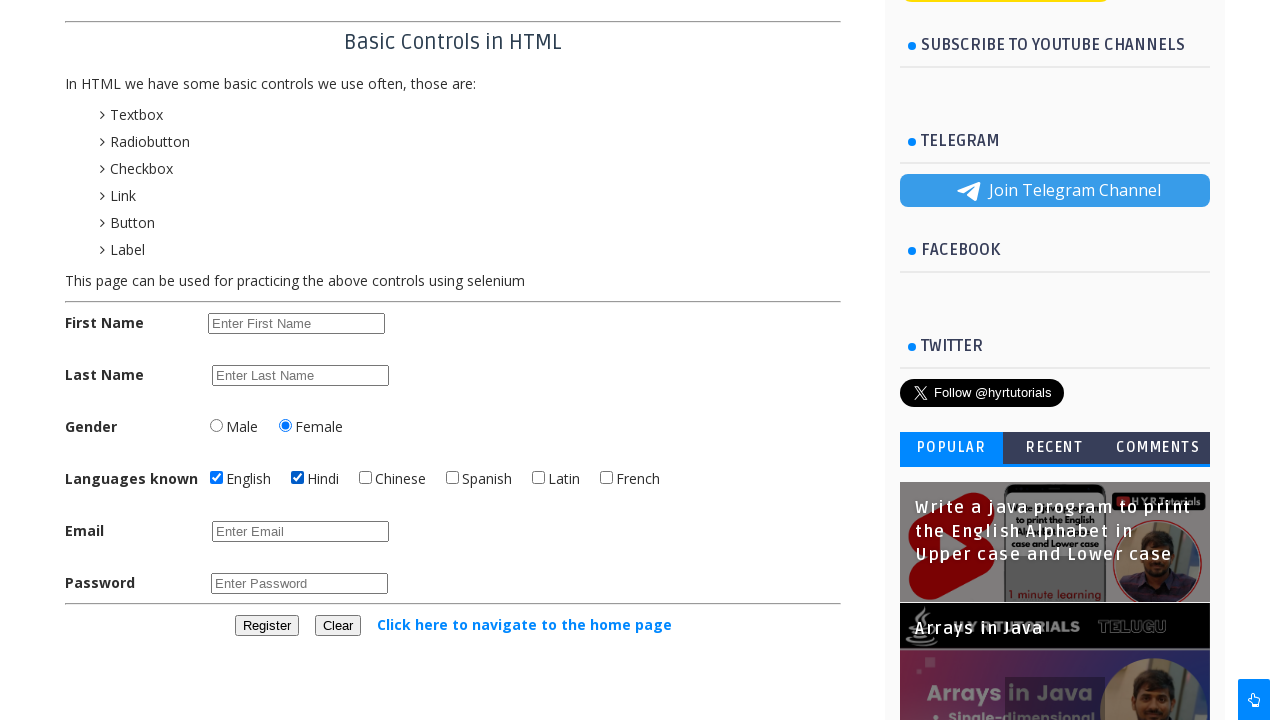